Tests clear functionality by entering code and clicking the clear button.

Starting URL: https://www.001236.xyz/en/beautifier

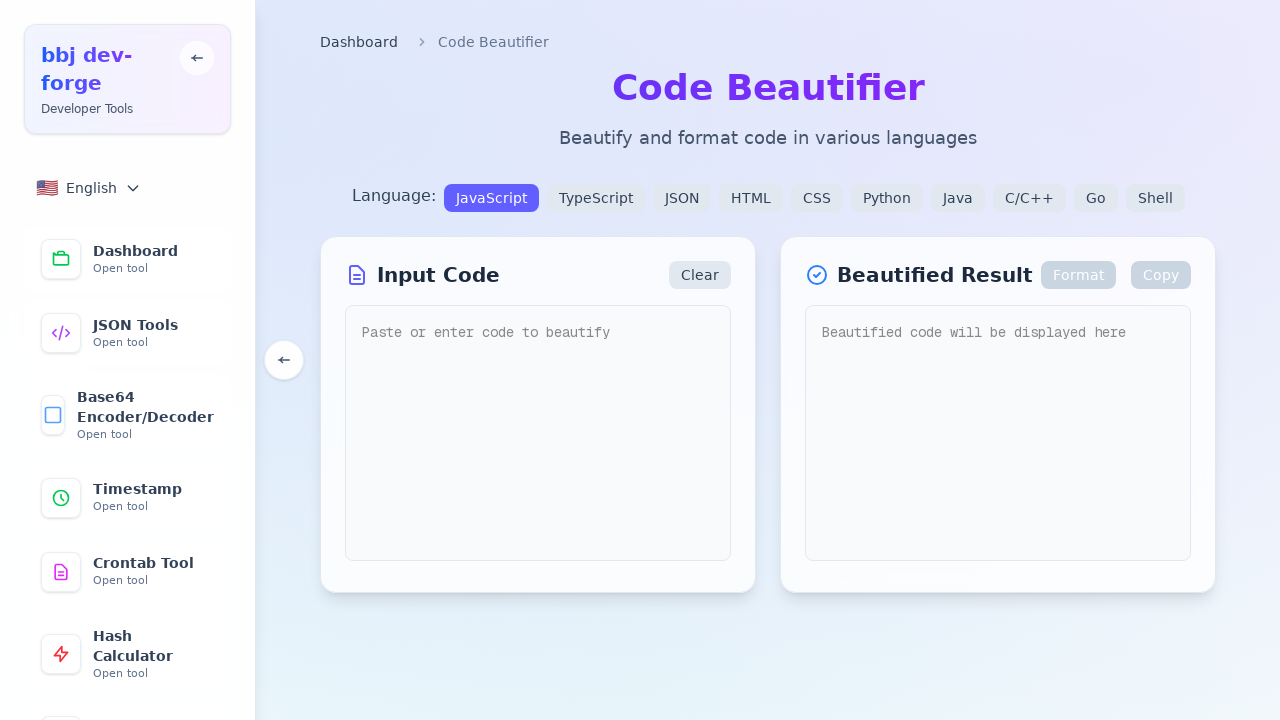

Waited for DOM content to load
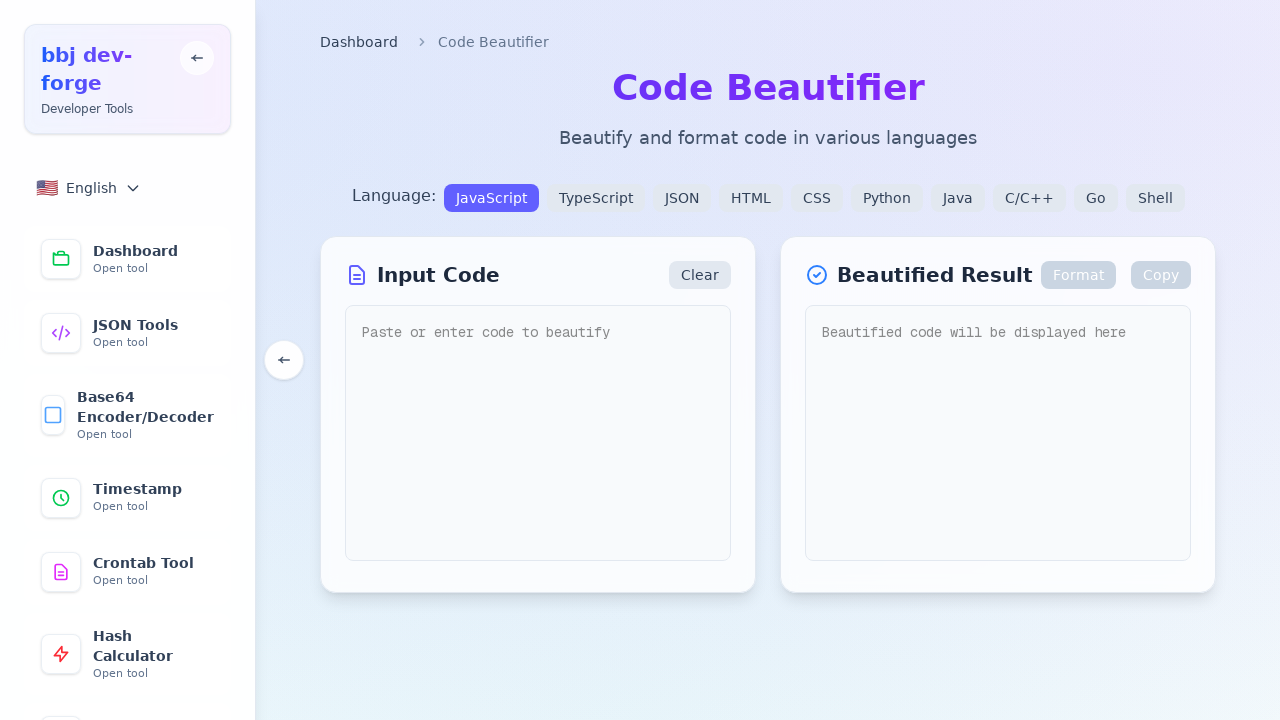

Waited 2000ms for page to fully render
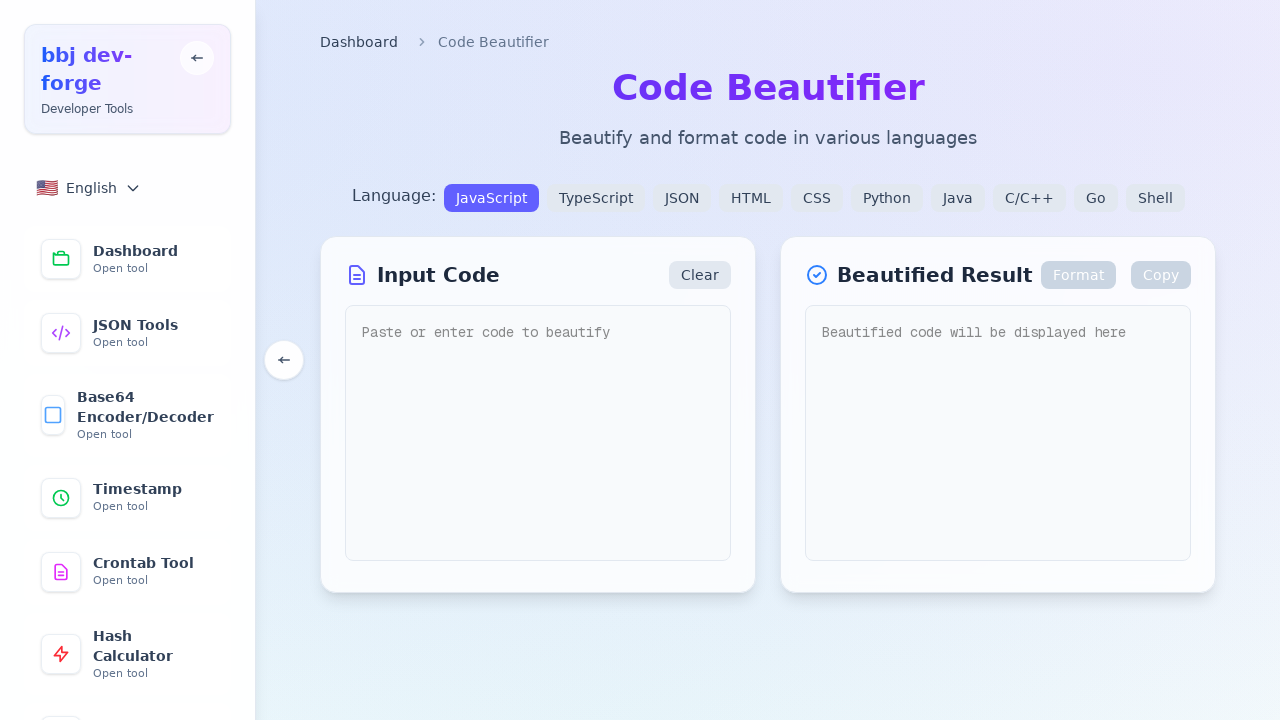

Entered JavaScript code into the beautifier textarea on textarea[placeholder="Paste or enter code to beautify"]
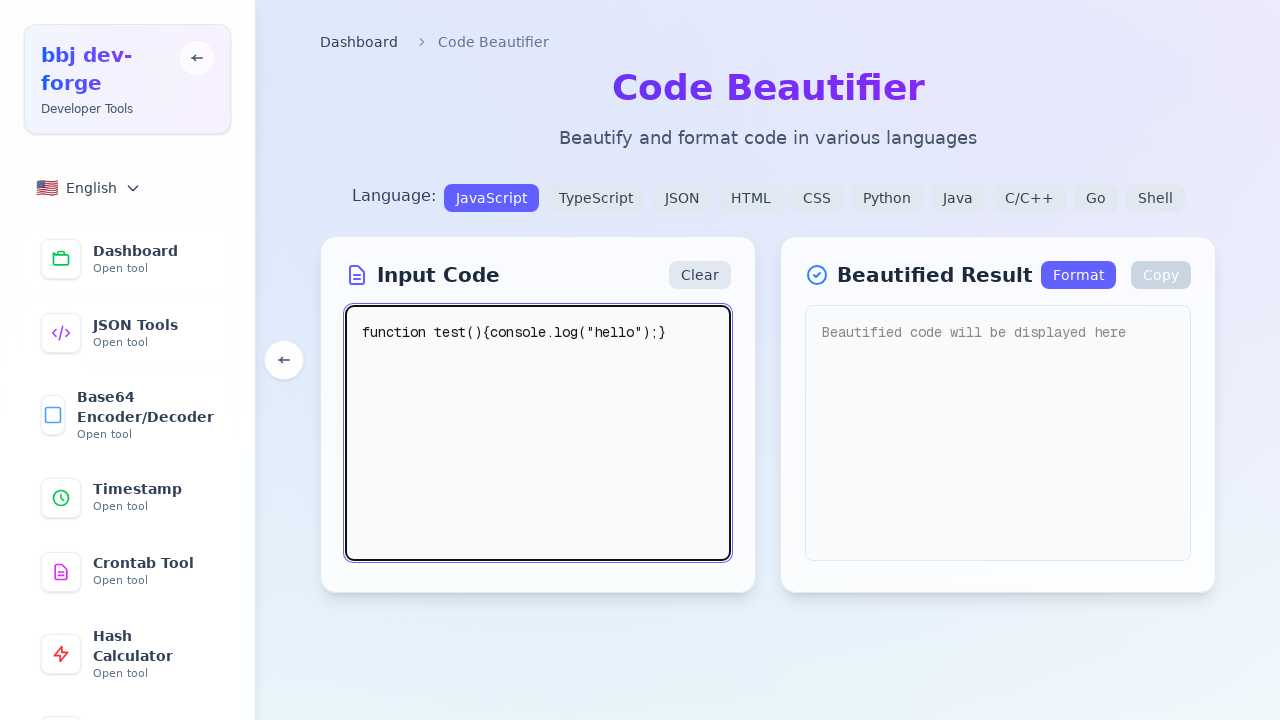

Clicked the Clear button to test clear functionality at (700, 275) on button:has-text("Clear")
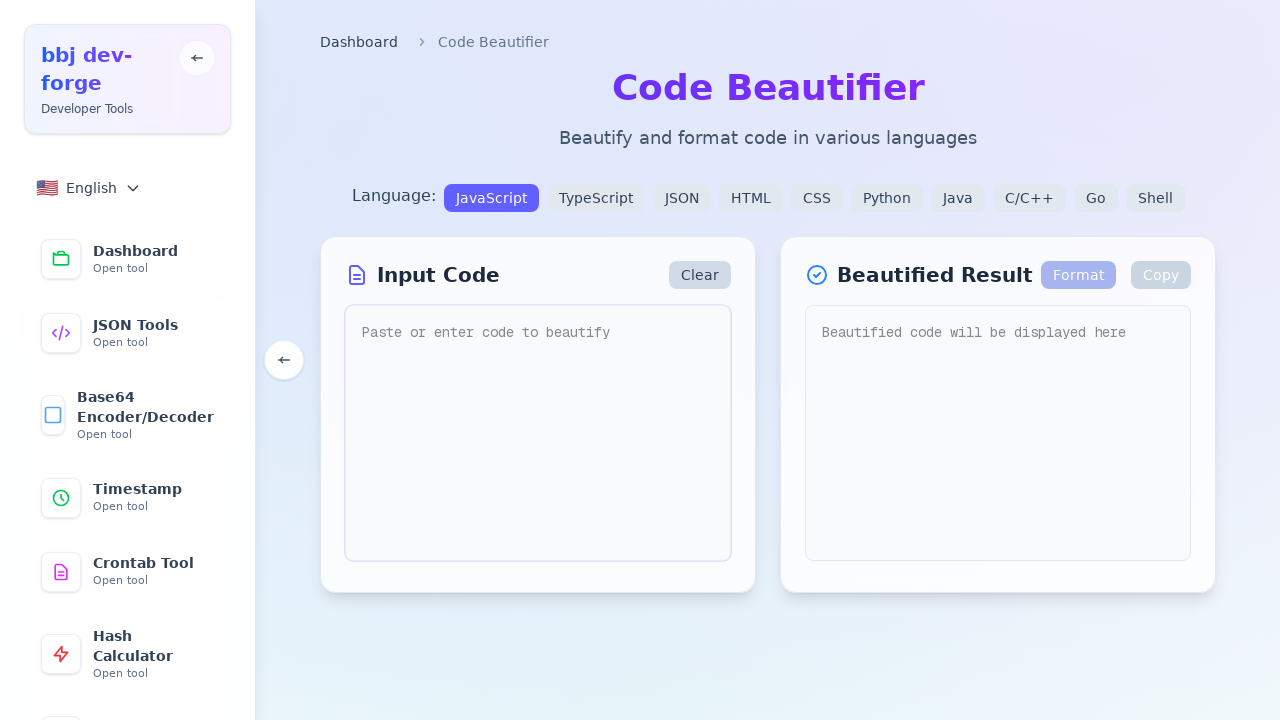

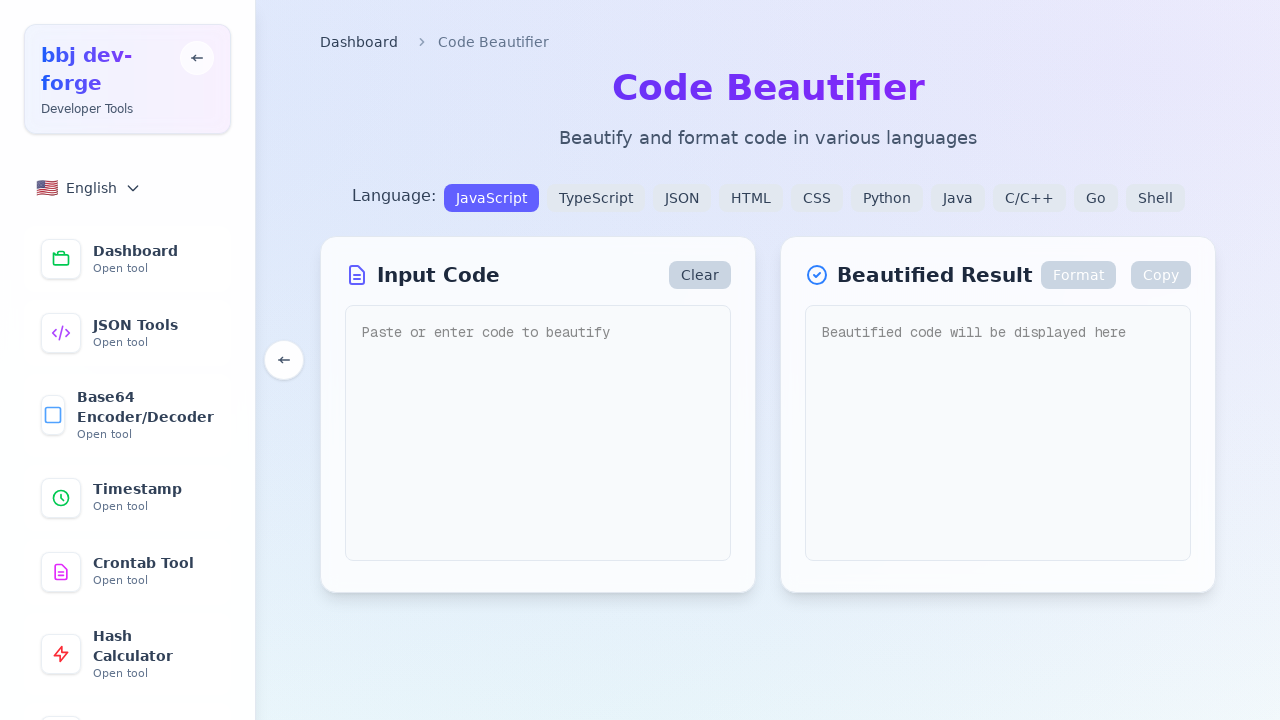